Tests the webpage display by navigating to the Calley lifetime offer page and resizing the browser window to mobile dimensions (360x640) to verify responsive design.

Starting URL: https://www.getcalley.com/calley-lifetime-offer-expired/

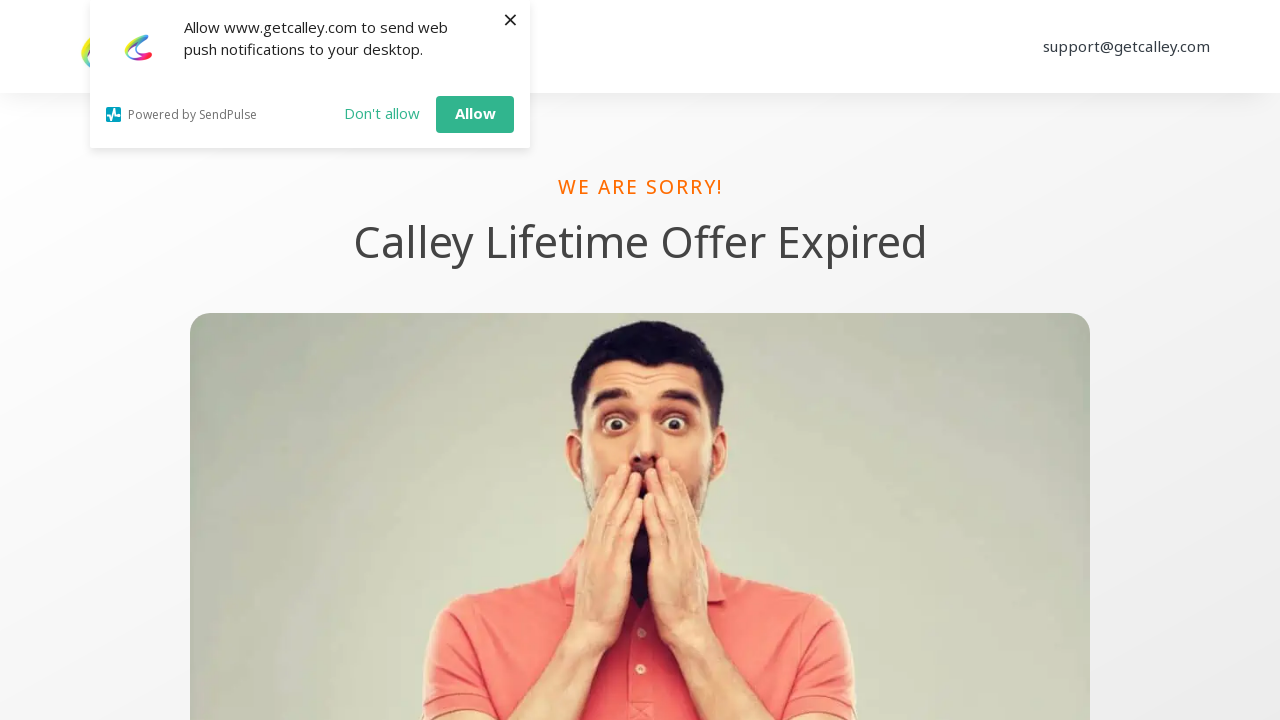

Resized browser viewport to mobile dimensions (360x640)
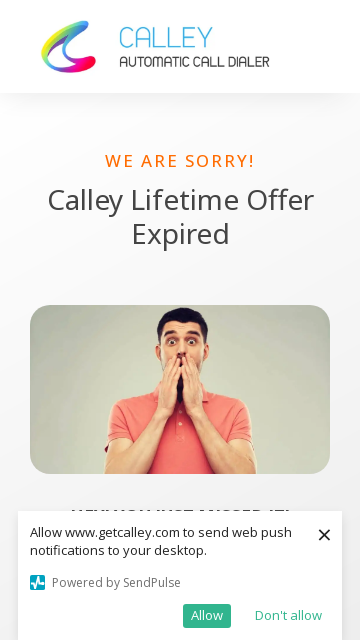

Waited 1 second for page to adjust to mobile viewport
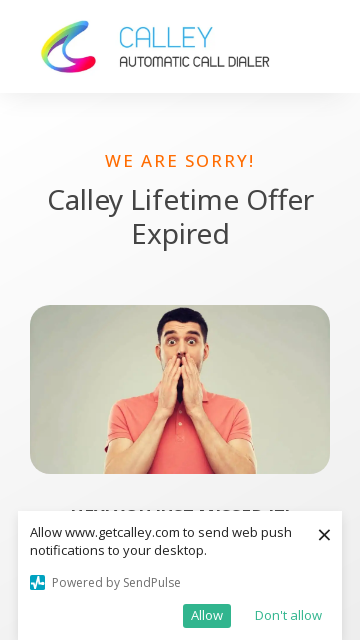

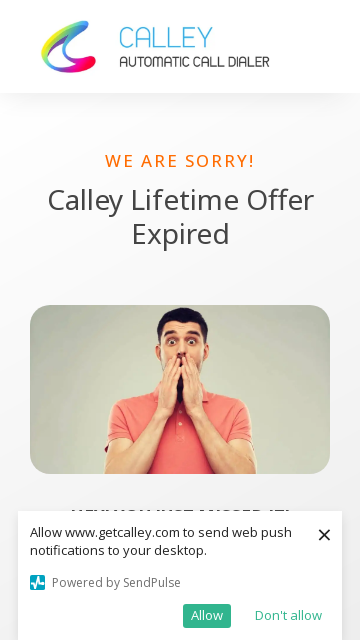